Tests gamertag availability checker by entering a gamertag and verifying the availability status

Starting URL: https://www.gamertagavailability.com

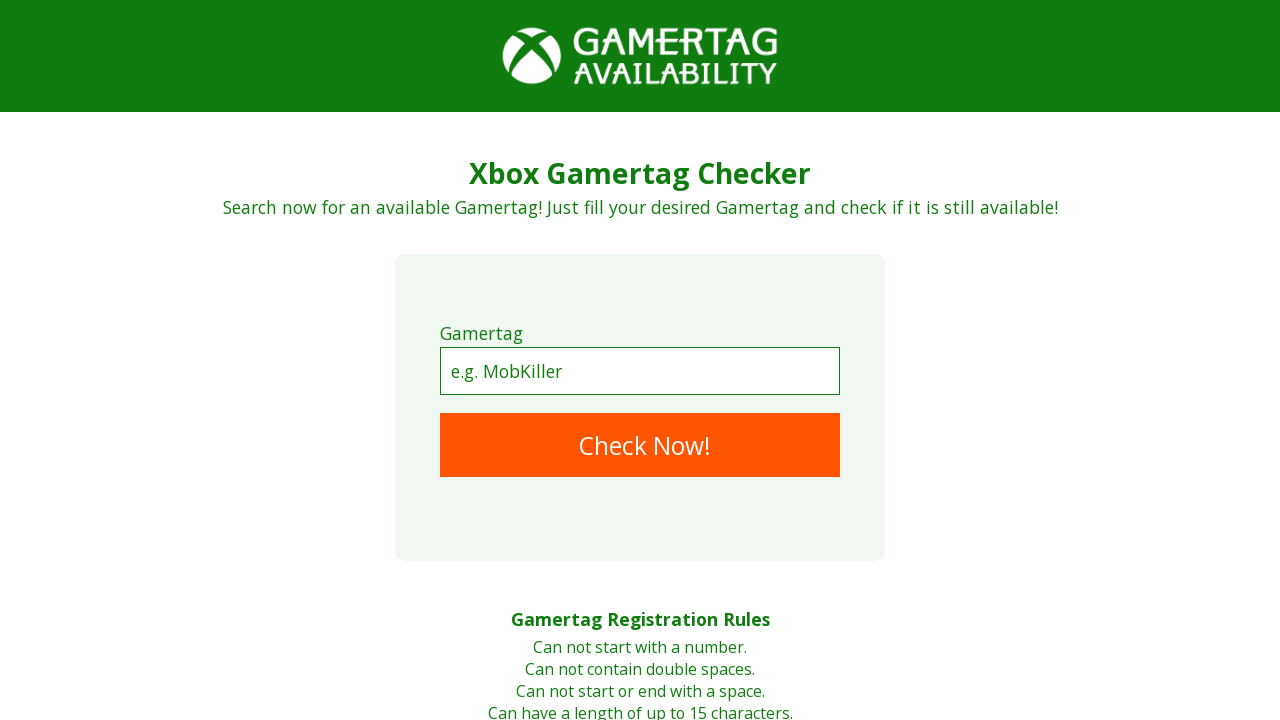

Filled gamertag input field with 'testgamer456' on //*[@id="mytag"]
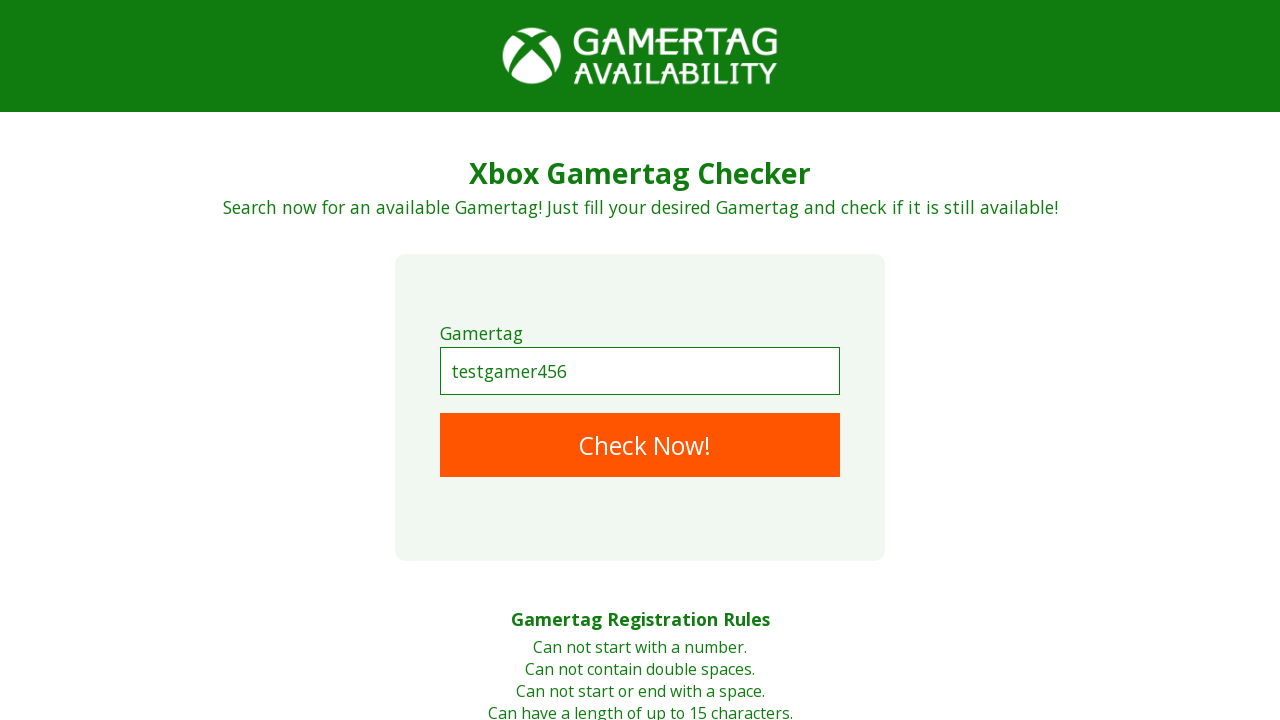

Pressed Enter to submit gamertag search on //*[@id="mytag"]
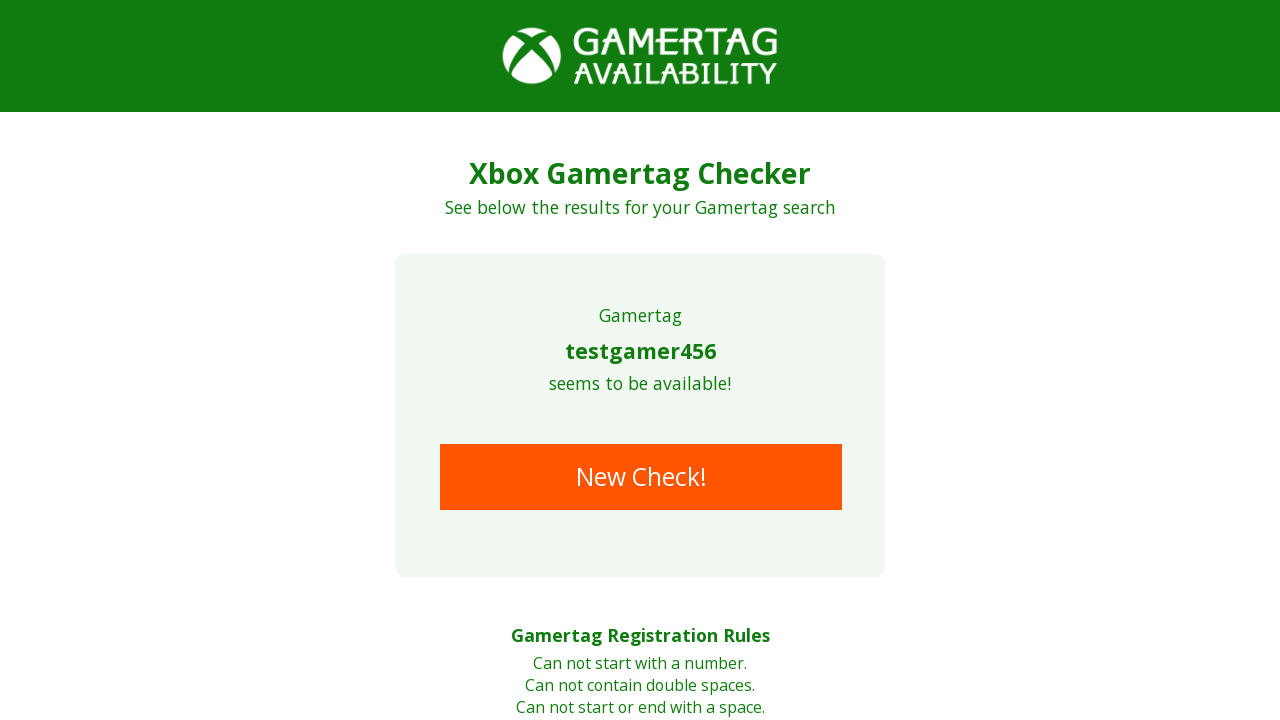

Waited 2 seconds for results to load
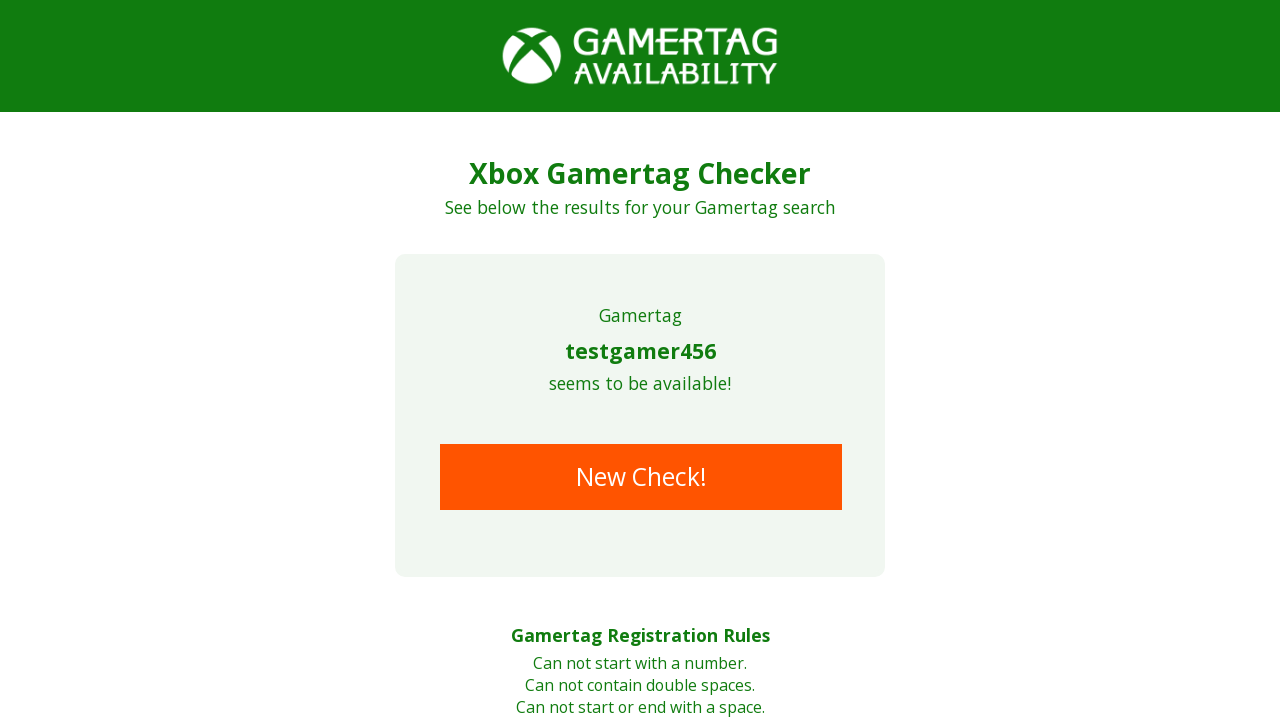

Availability status message not found - gamertag appears to be available
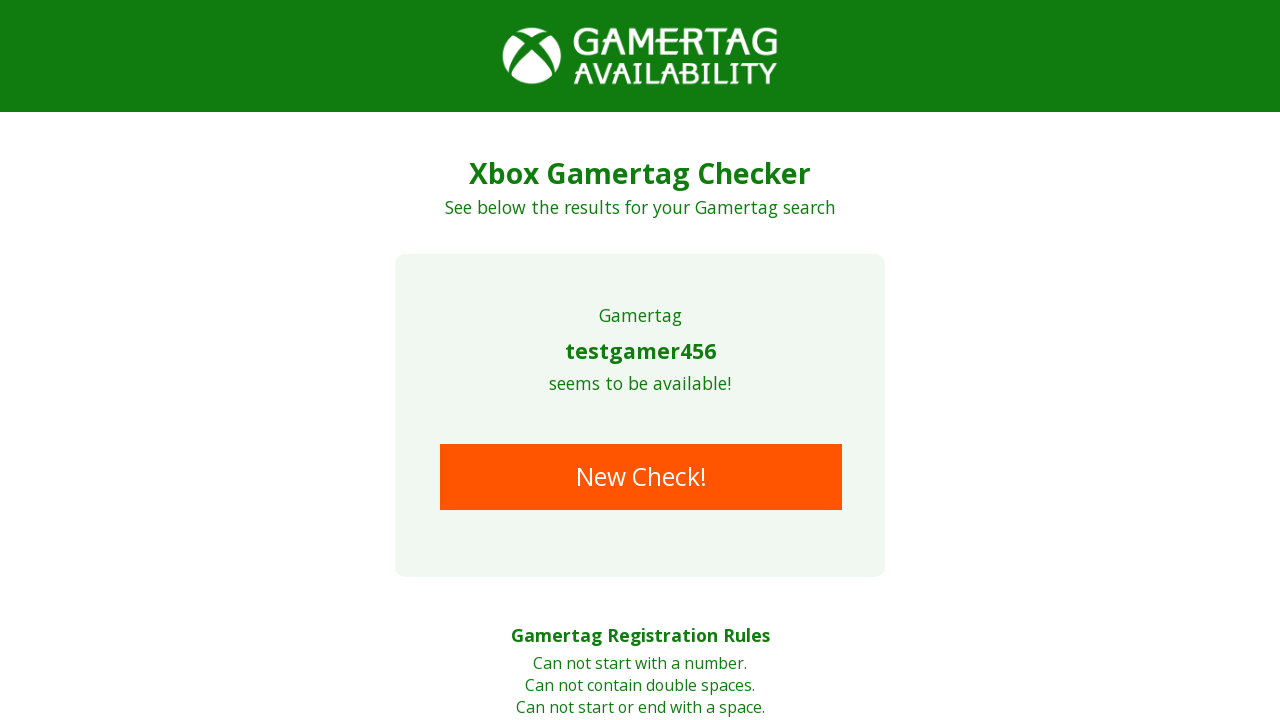

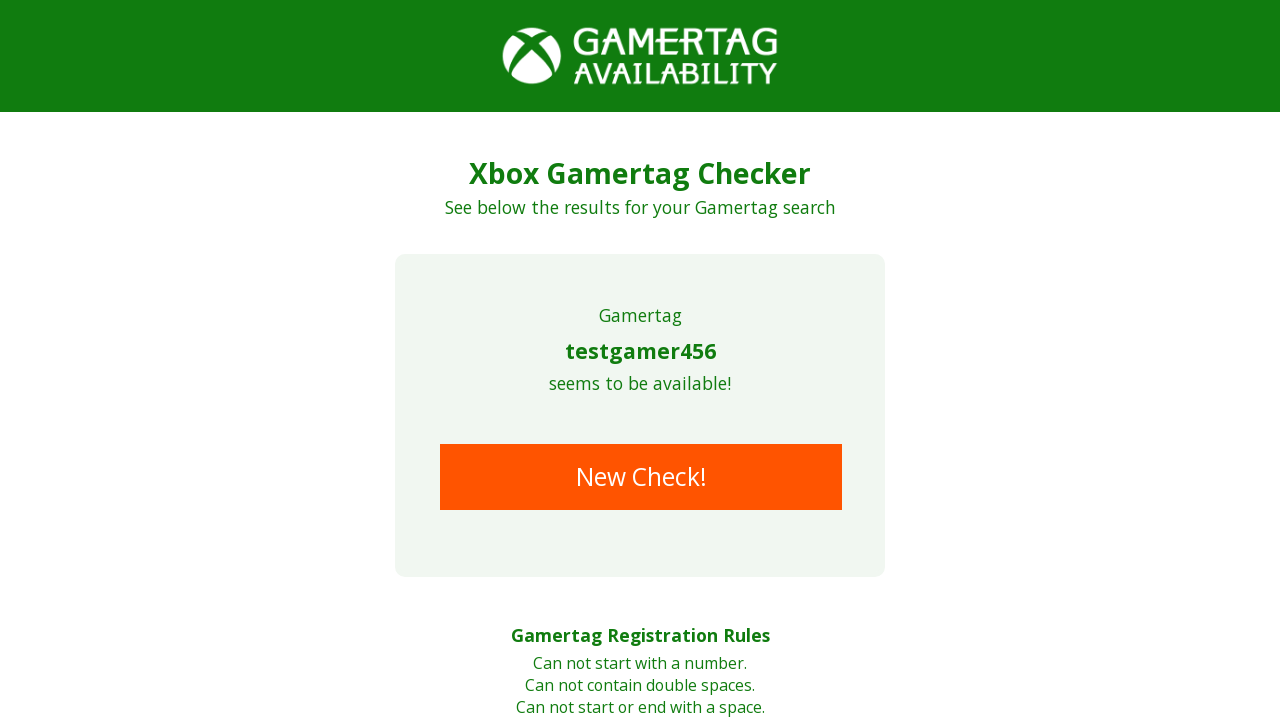